Navigates to Público homepage and verifies that headline elements are present on the page

Starting URL: https://www.publico.es/

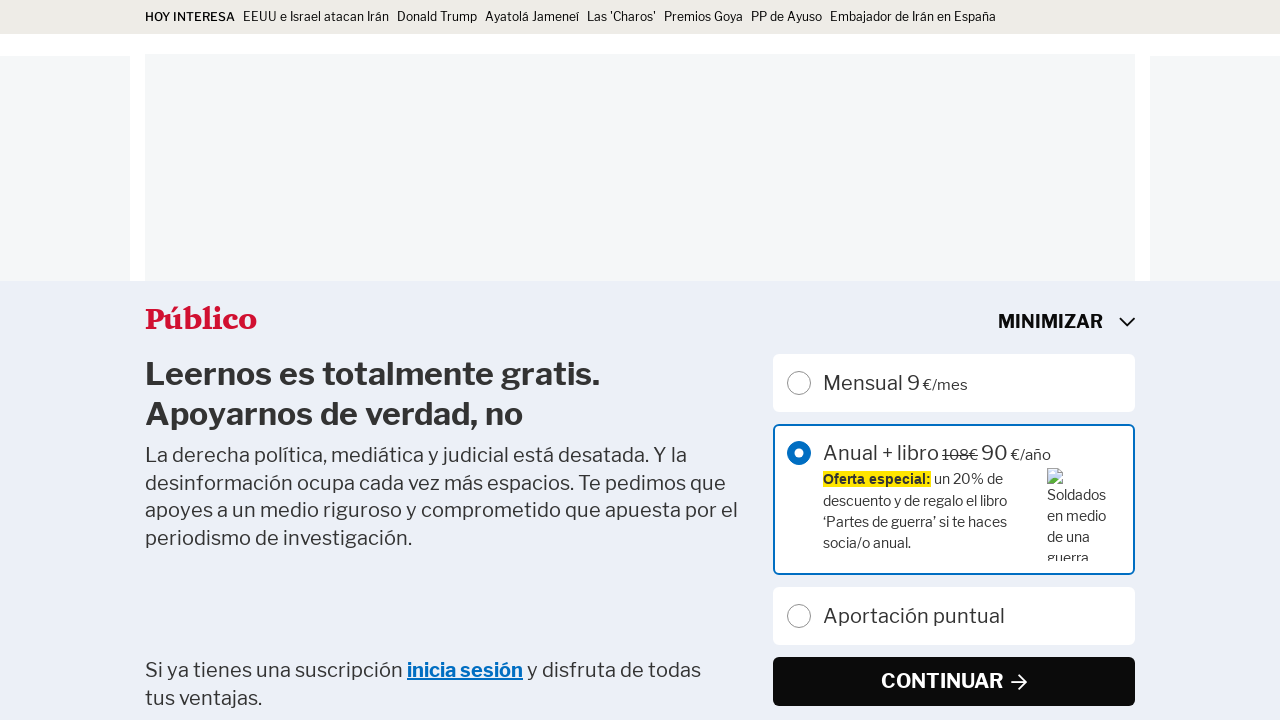

Navigated to Público homepage
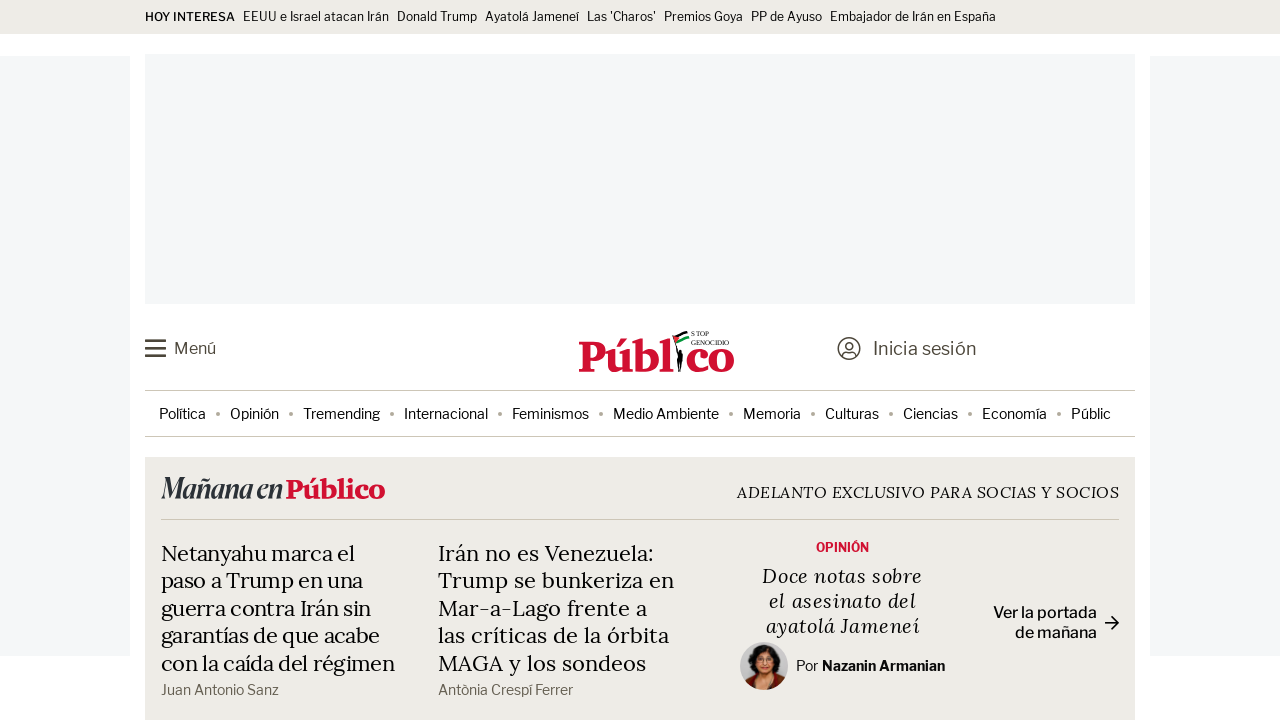

Headline elements loaded on the page
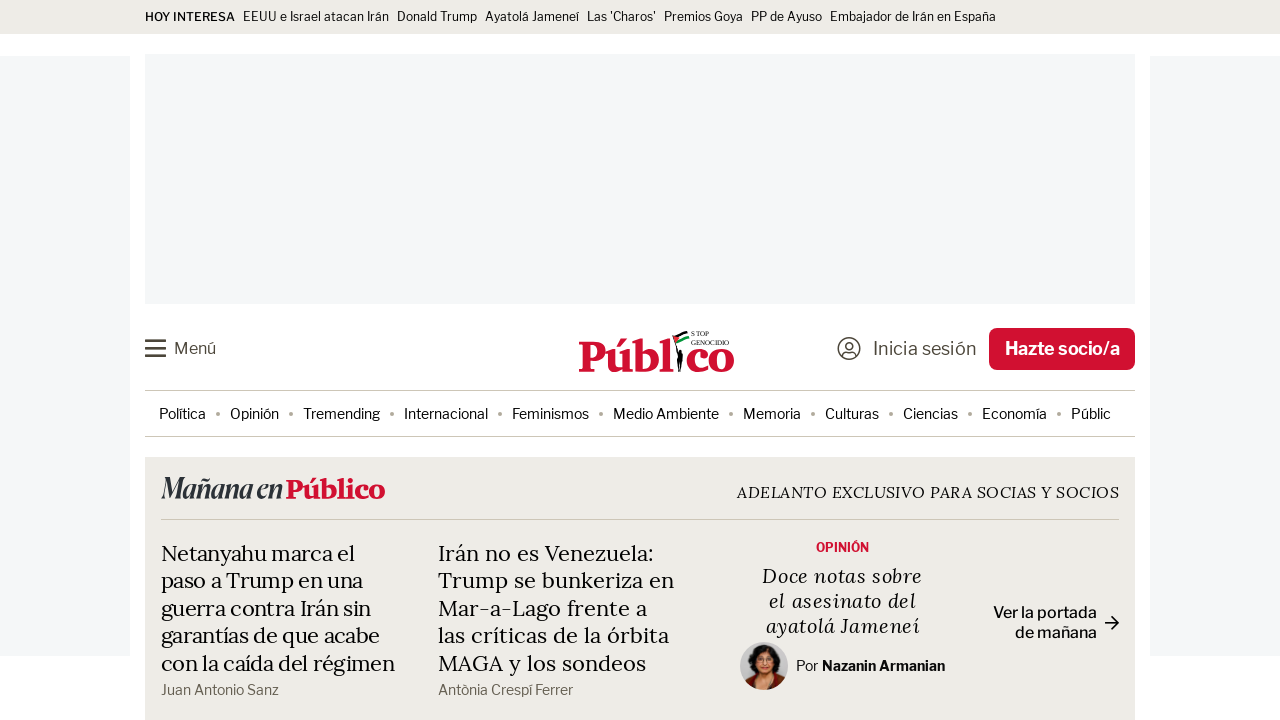

Verified that headline elements are present on the page
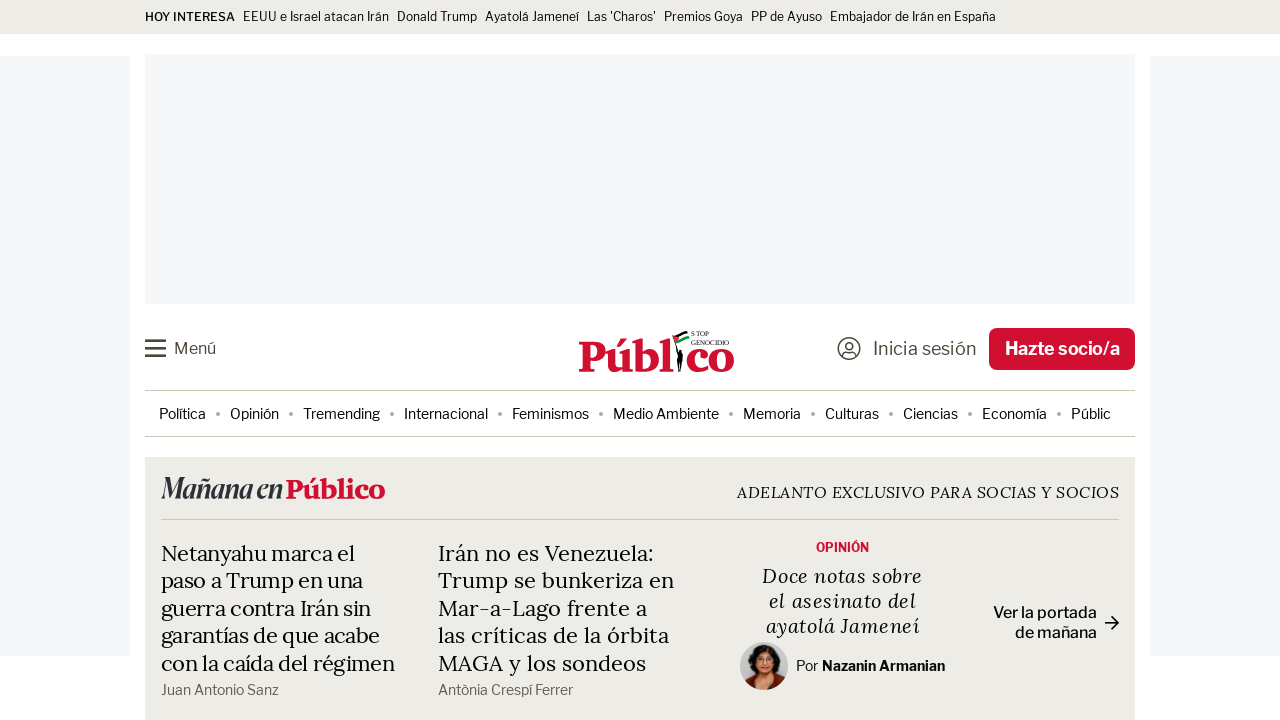

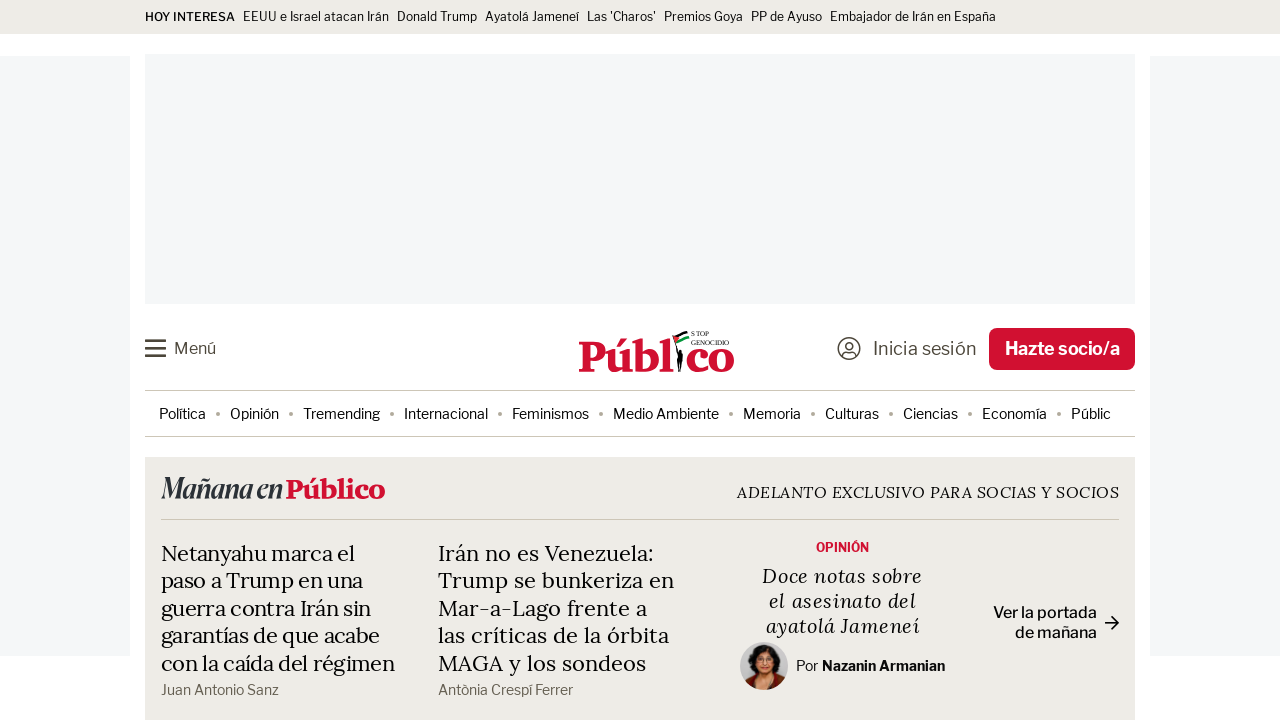